Tests a form submission flow on Formy by filling in personal details (first name, last name, job title), selecting education level via radio button, selecting sex via checkbox, choosing experience from dropdown, selecting the current date, and submitting the form to verify success message appears.

Starting URL: https://formy-project.herokuapp.com/form

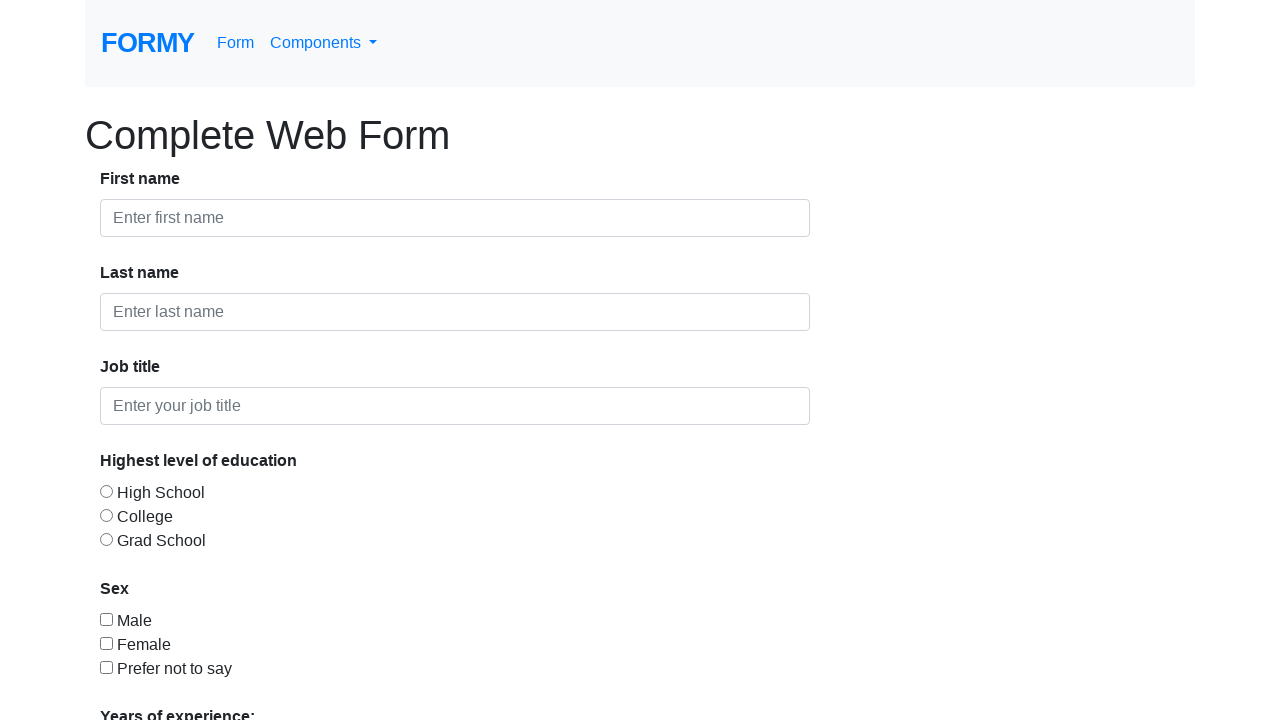

Verified page title is 'Formy'
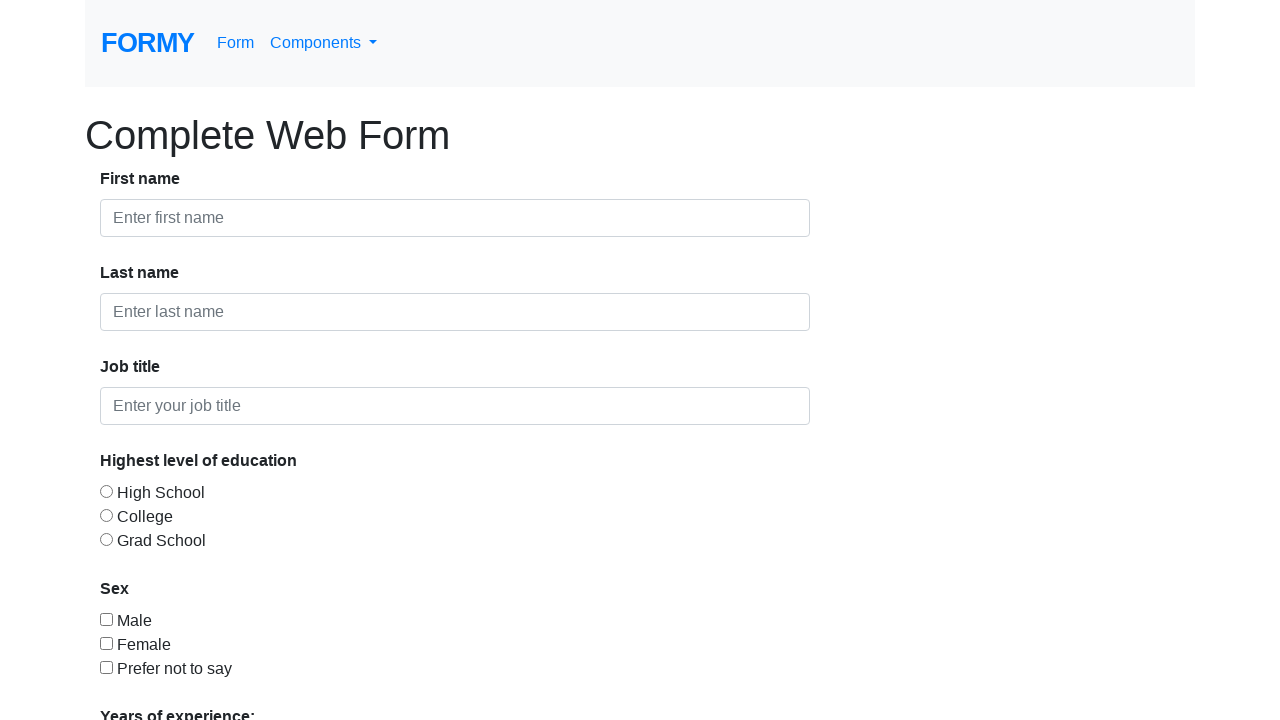

Filled first name field with 'Michael' on #first-name
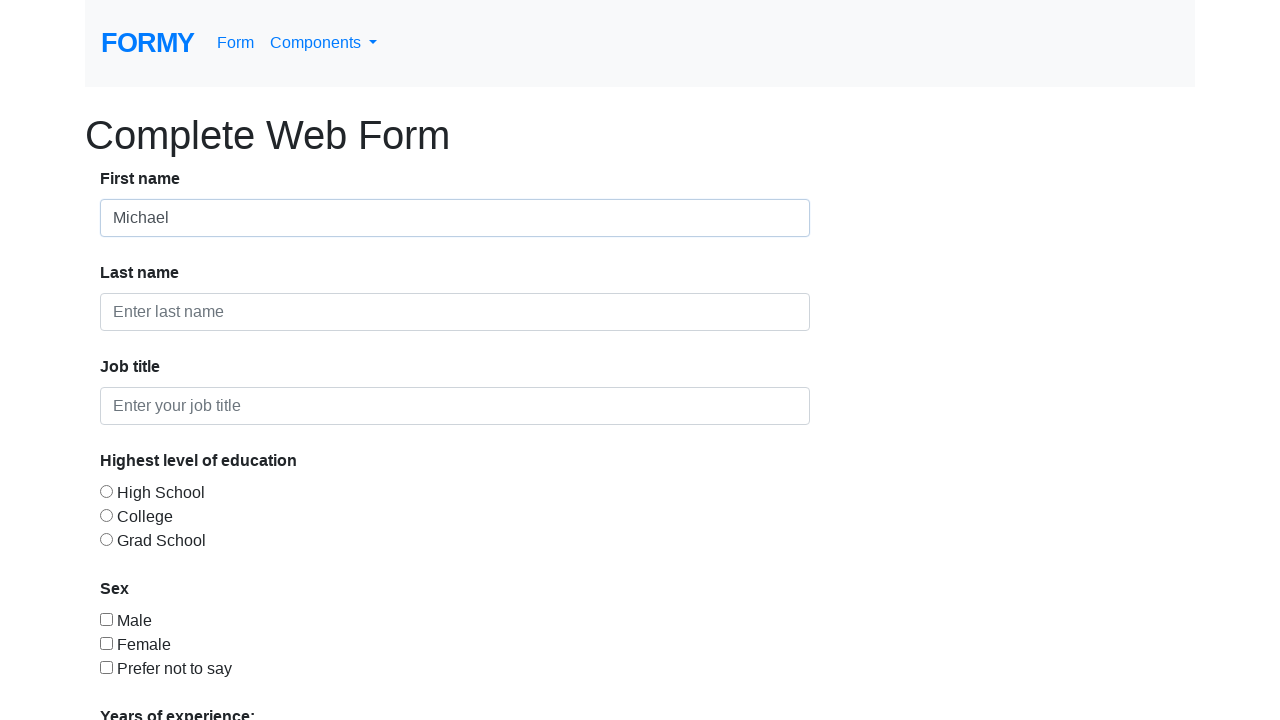

Filled last name field with 'Johnson' on #last-name
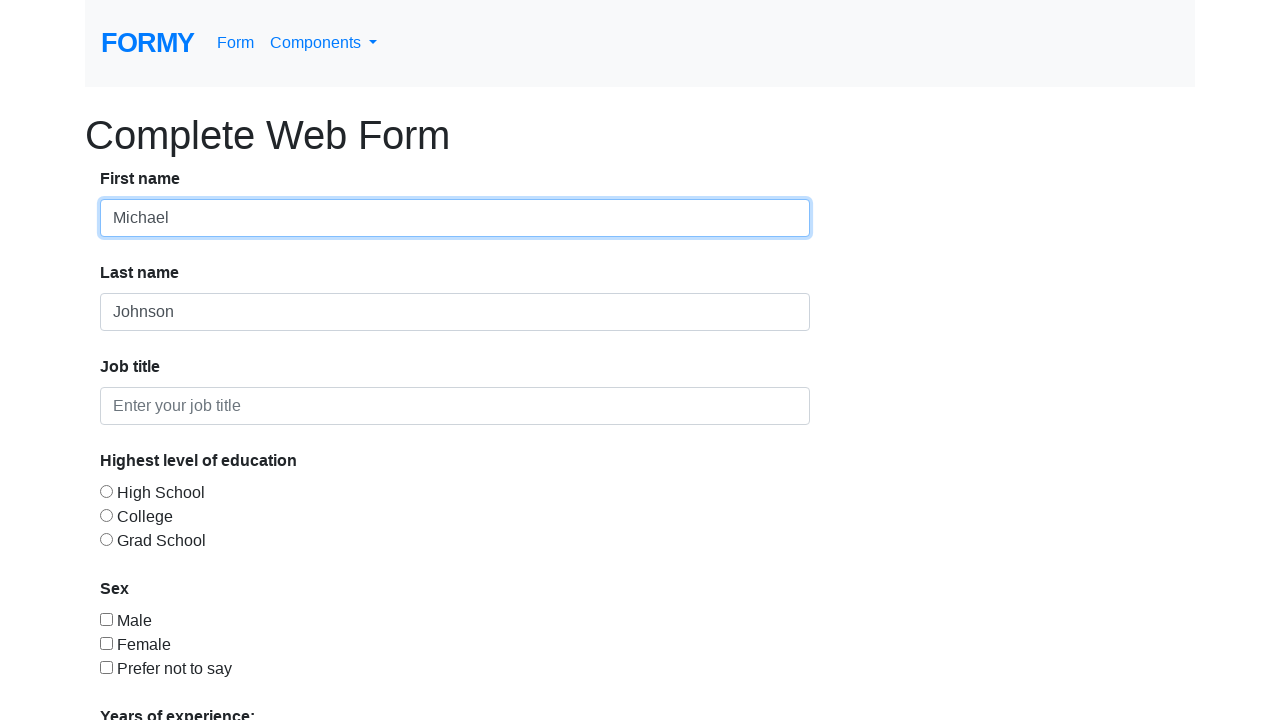

Filled job title field with 'Software Engineer' on #job-title
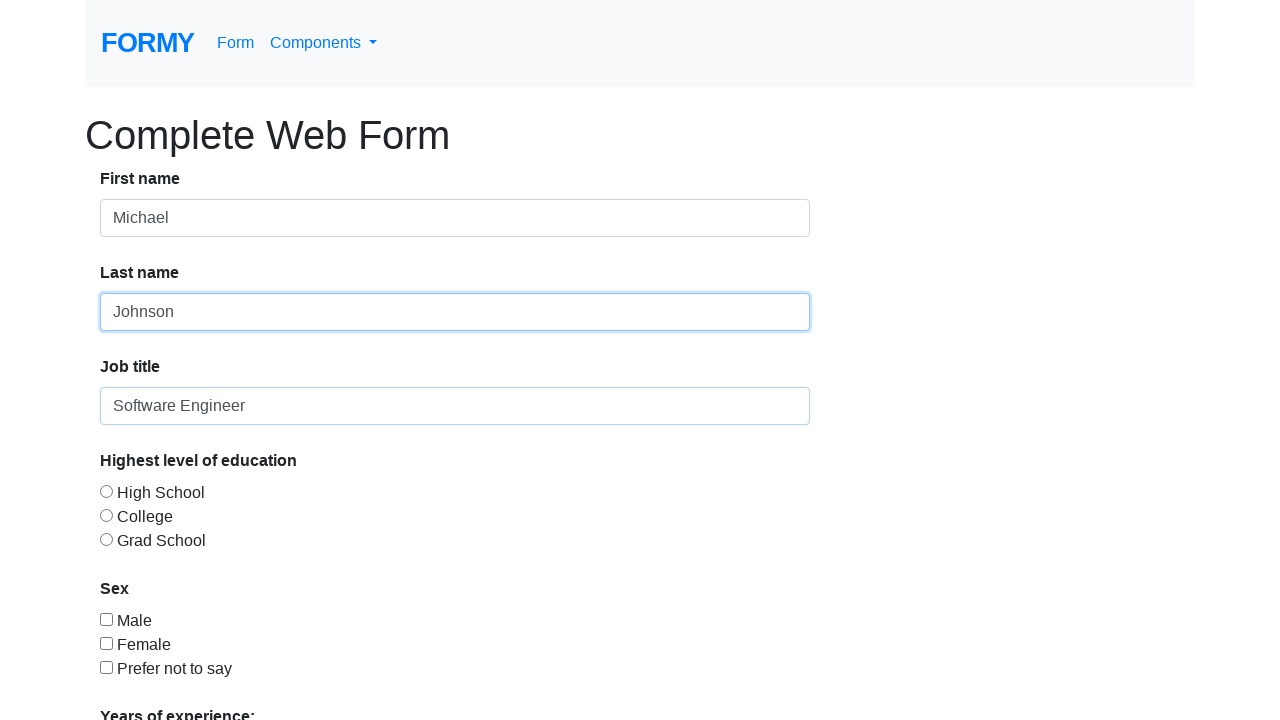

Selected education level 'College' via radio button at (106, 491) on #radio-button-1
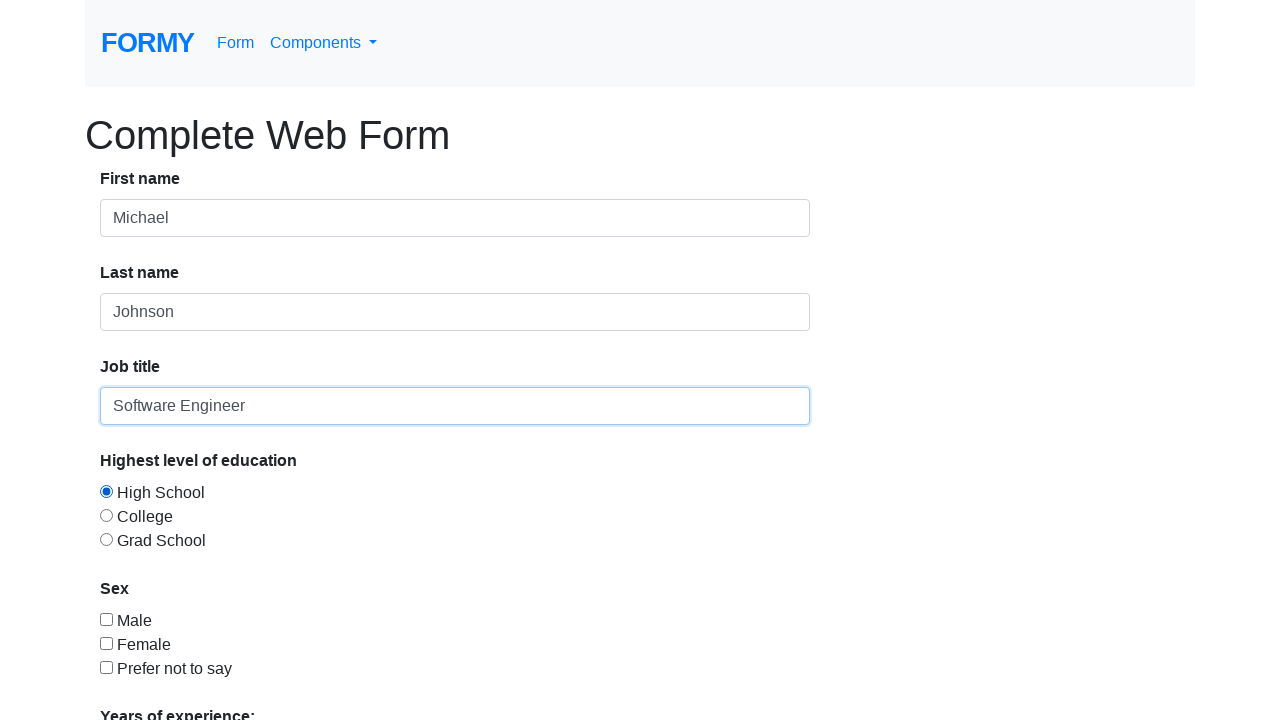

Selected sex 'Male' via checkbox at (106, 619) on #checkbox-1
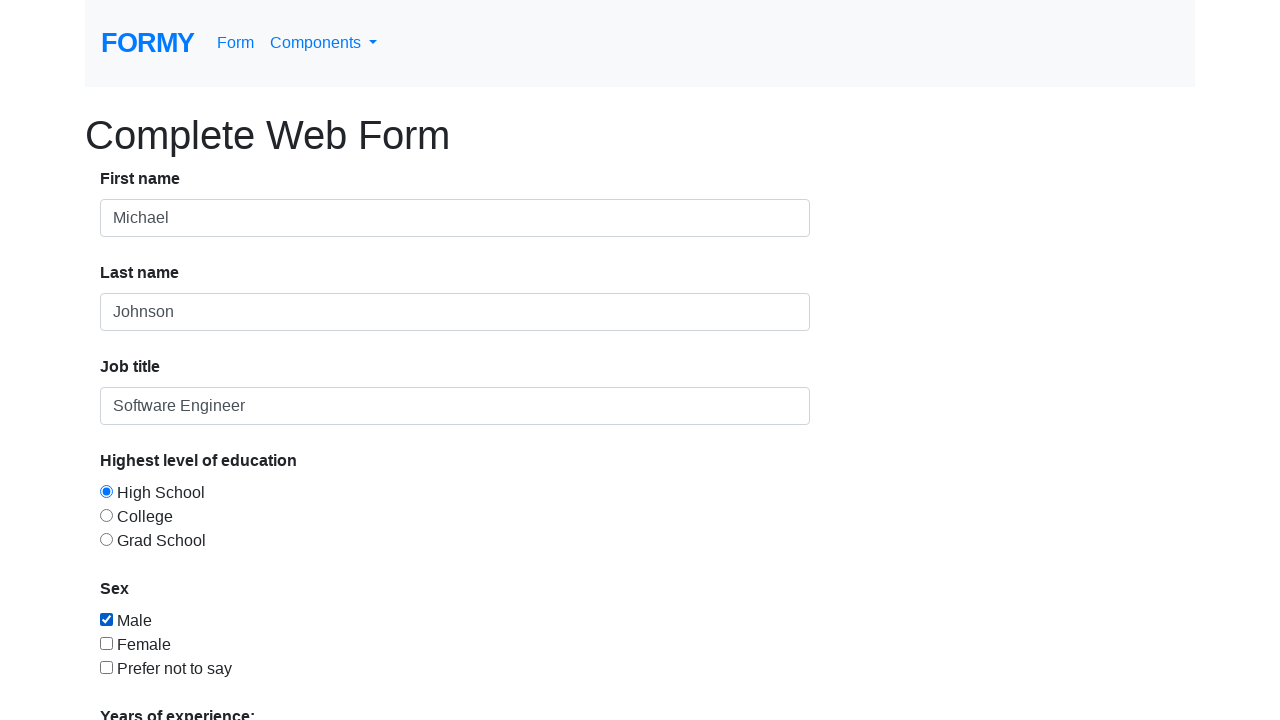

Selected experience '2-4' from dropdown menu on #select-menu
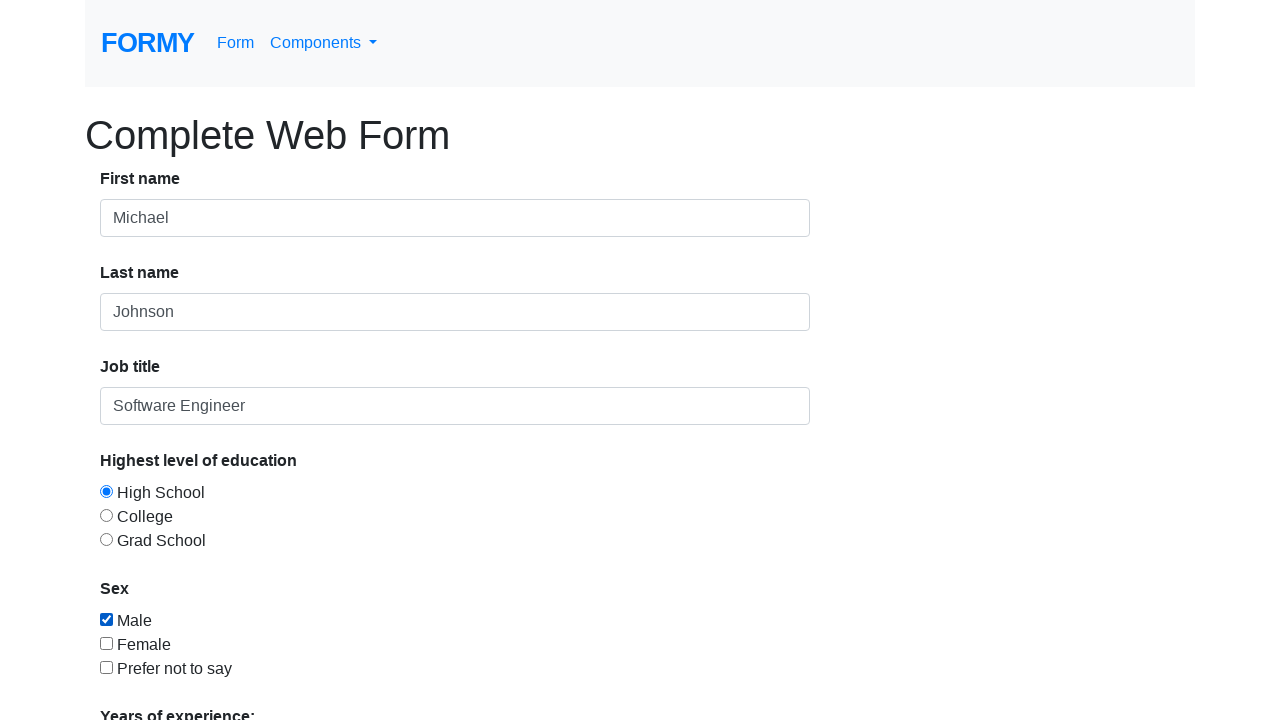

Clicked datepicker to open calendar at (270, 613) on #datepicker
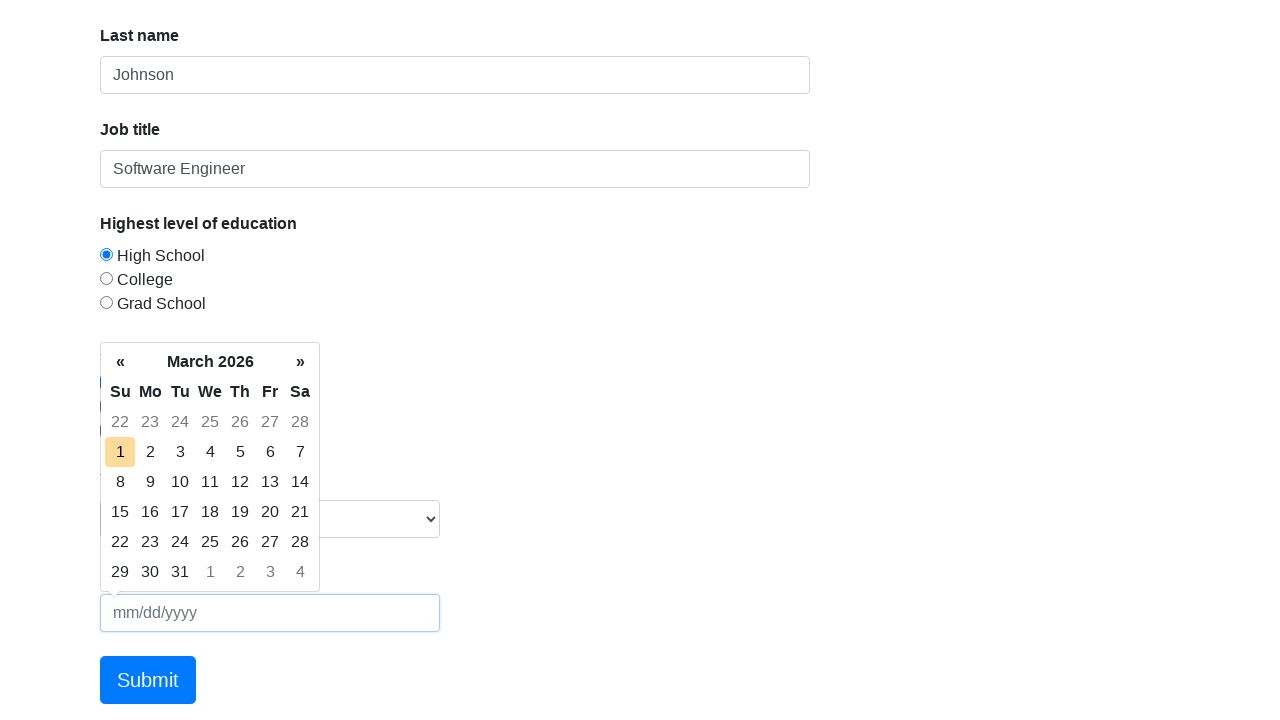

Selected today's date from calendar at (120, 452) on xpath=//td[contains(@class, 'today')]
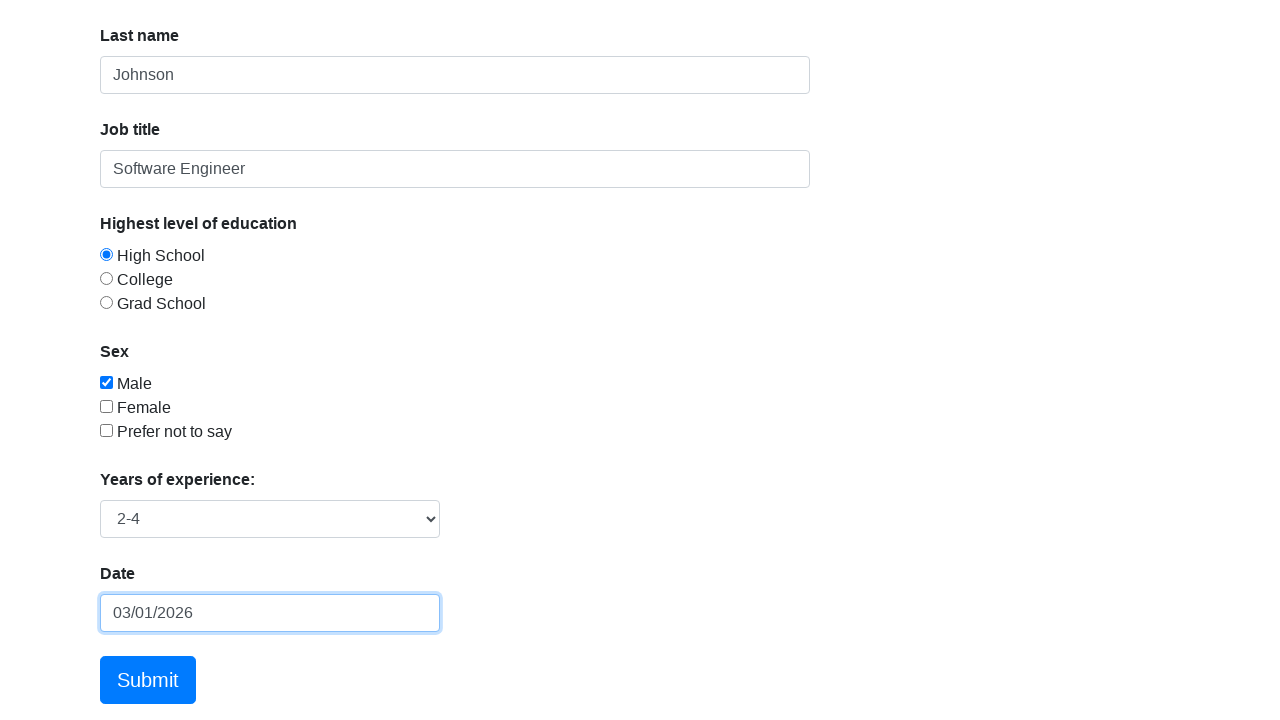

Clicked Submit button to submit the form at (148, 680) on a:has-text('Submit')
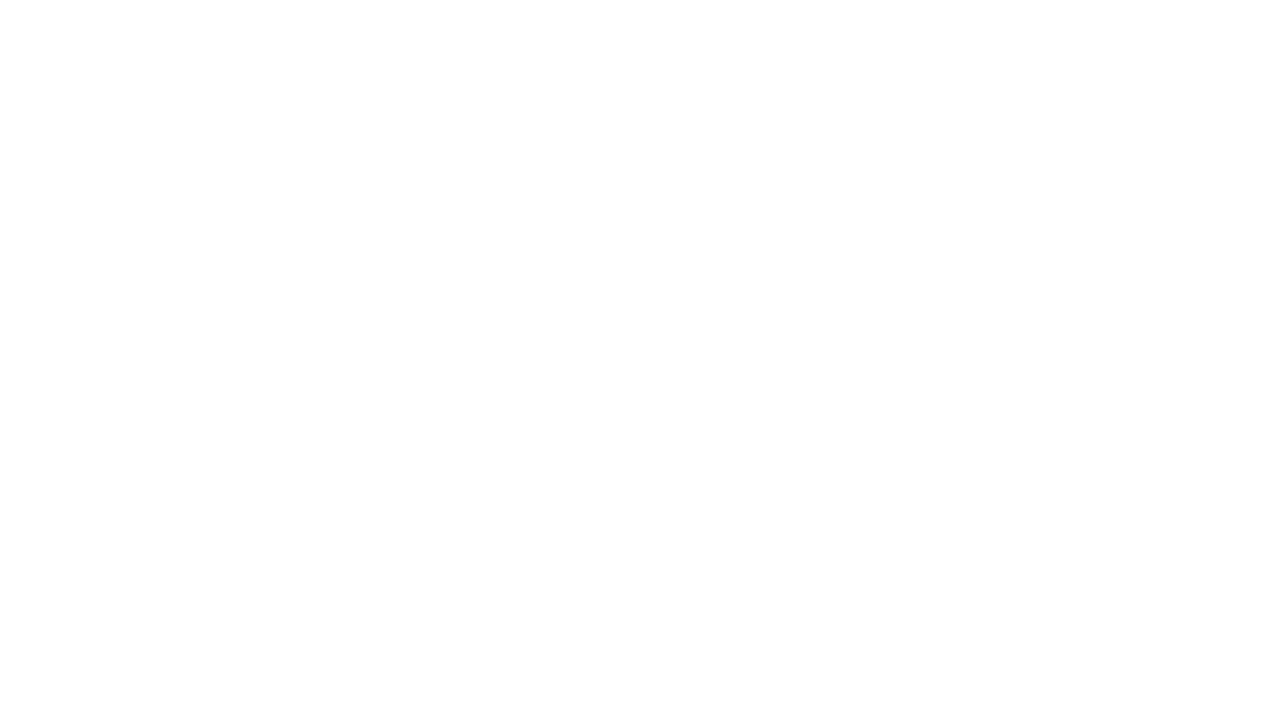

Success message appeared confirming form submission
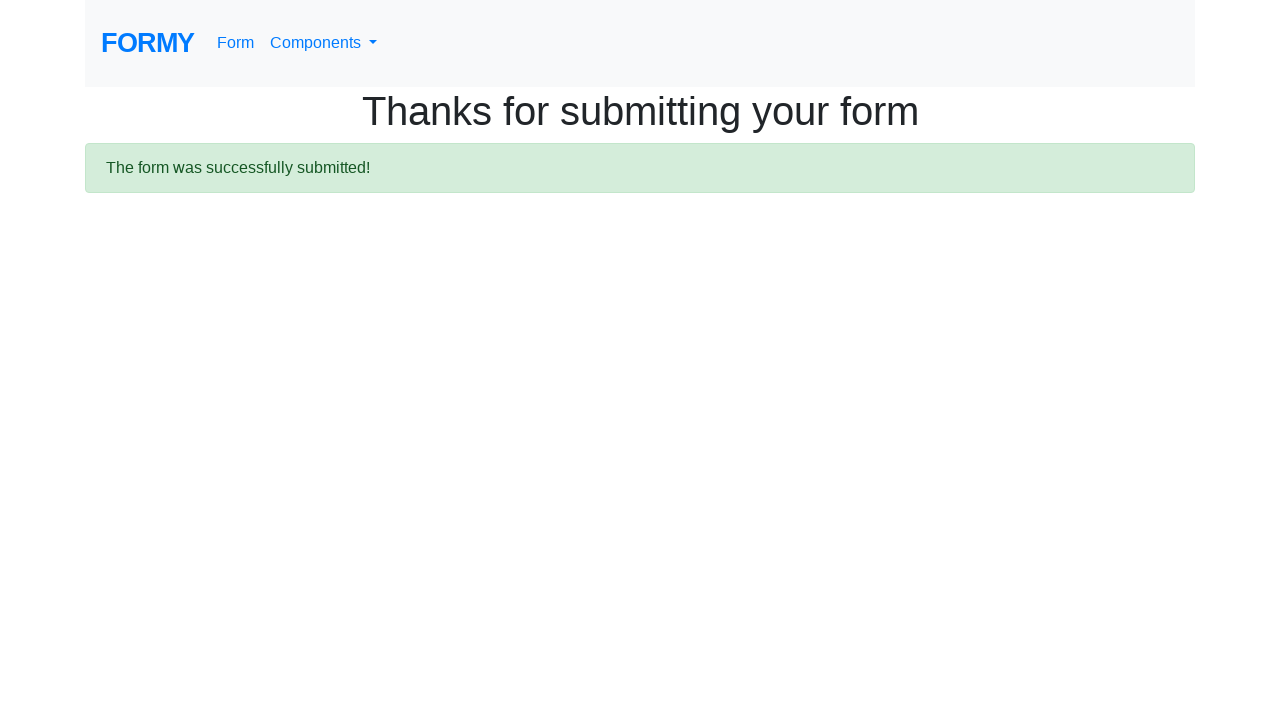

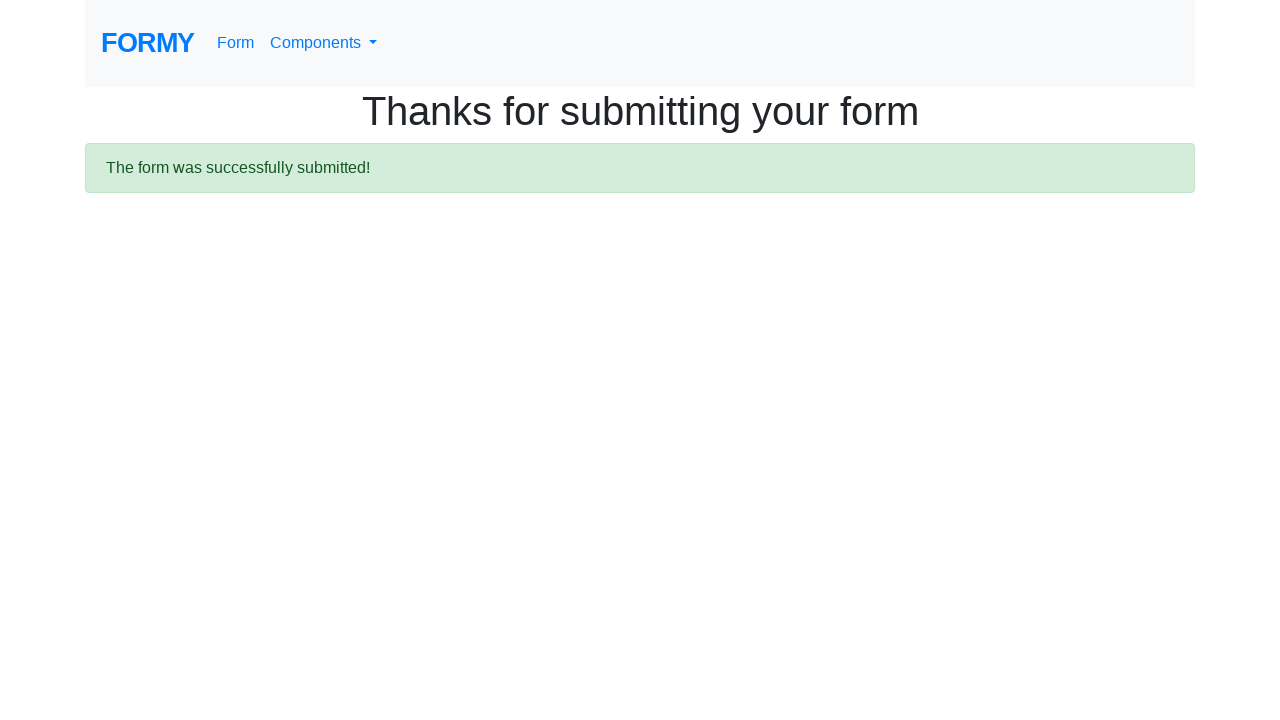